Tests jQuery UI menu navigation by clicking through nested menu items

Starting URL: https://the-internet.herokuapp.com/jqueryui/menu

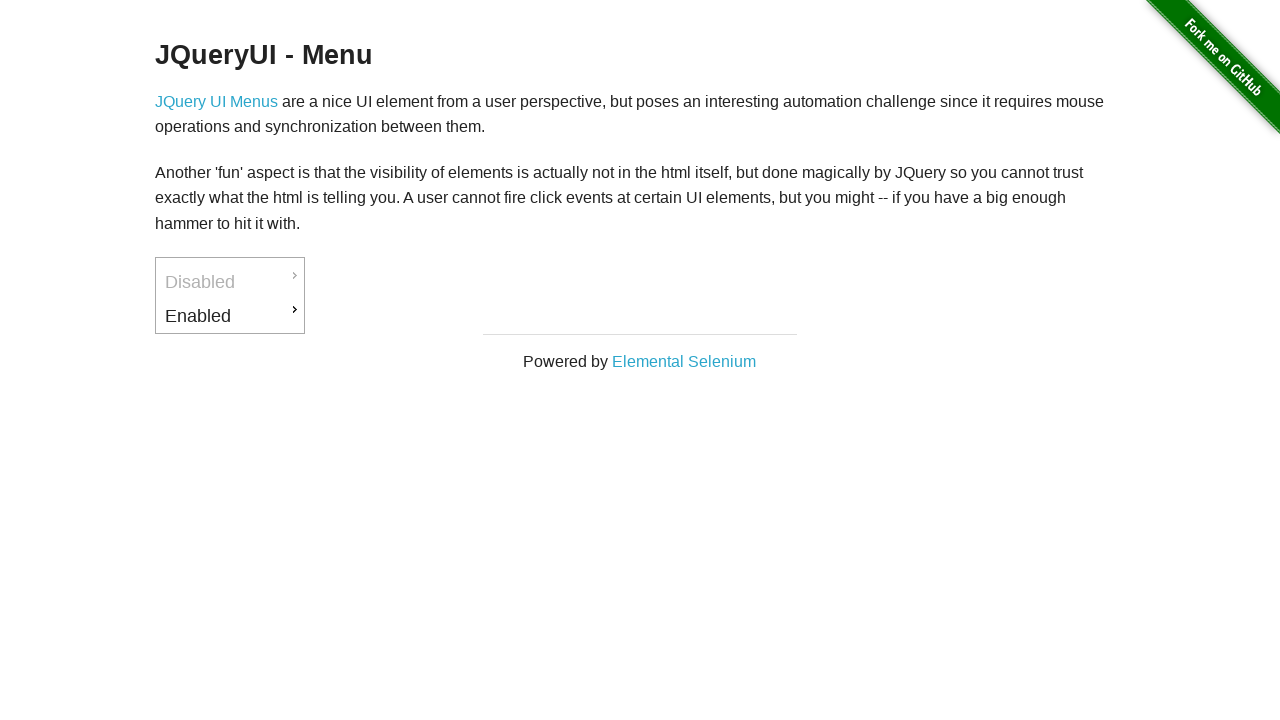

Clicked first menu item at (230, 316) on #ui-id-3
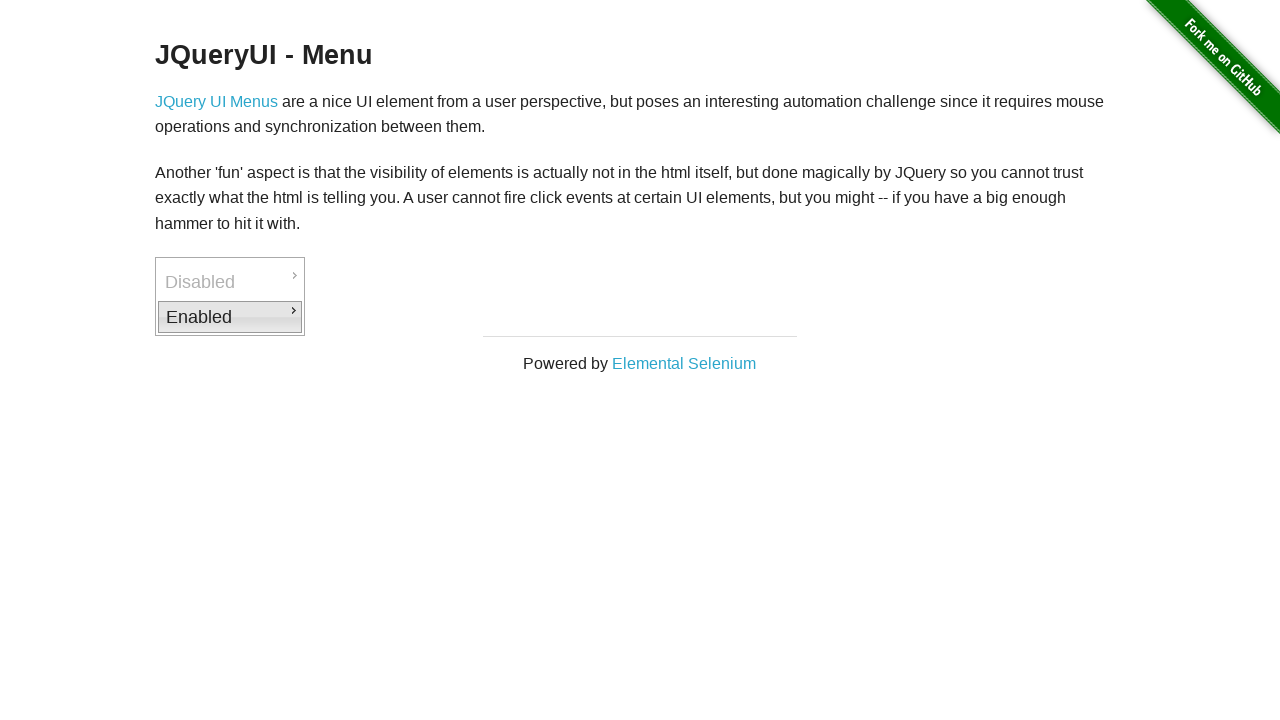

Waited for second submenu to become visible
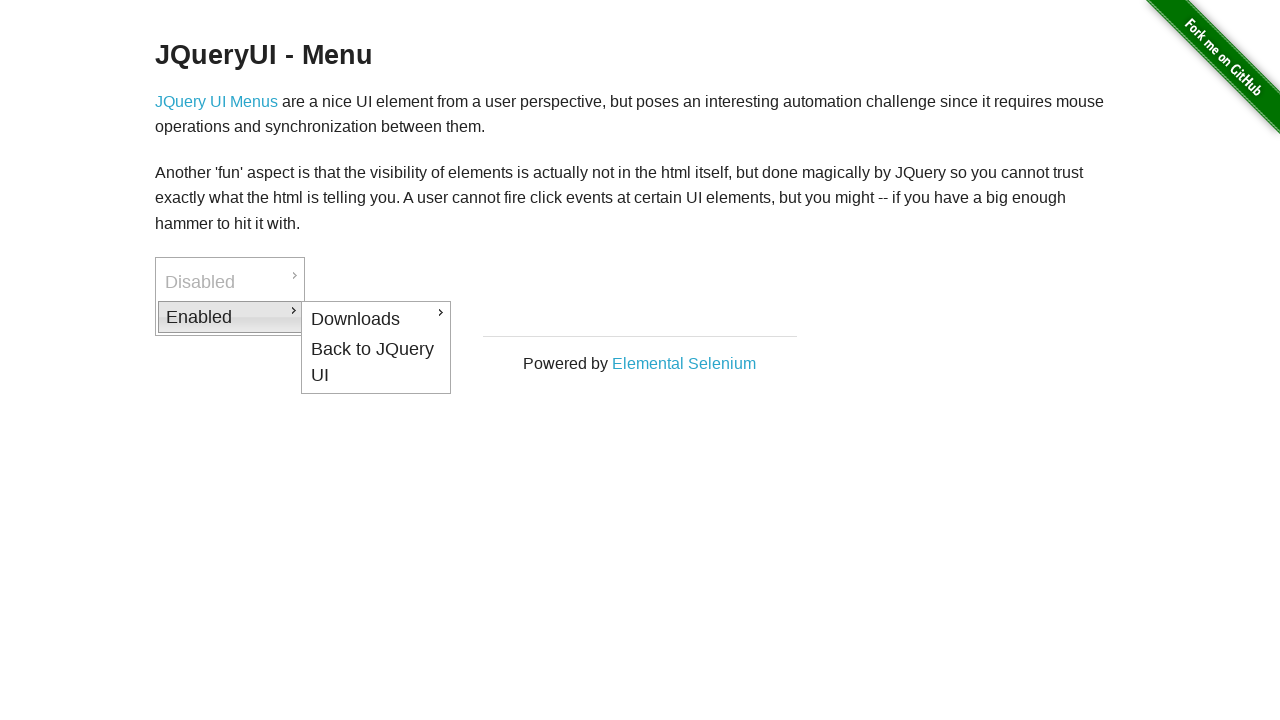

Clicked second menu item in nested submenu at (376, 319) on #ui-id-4
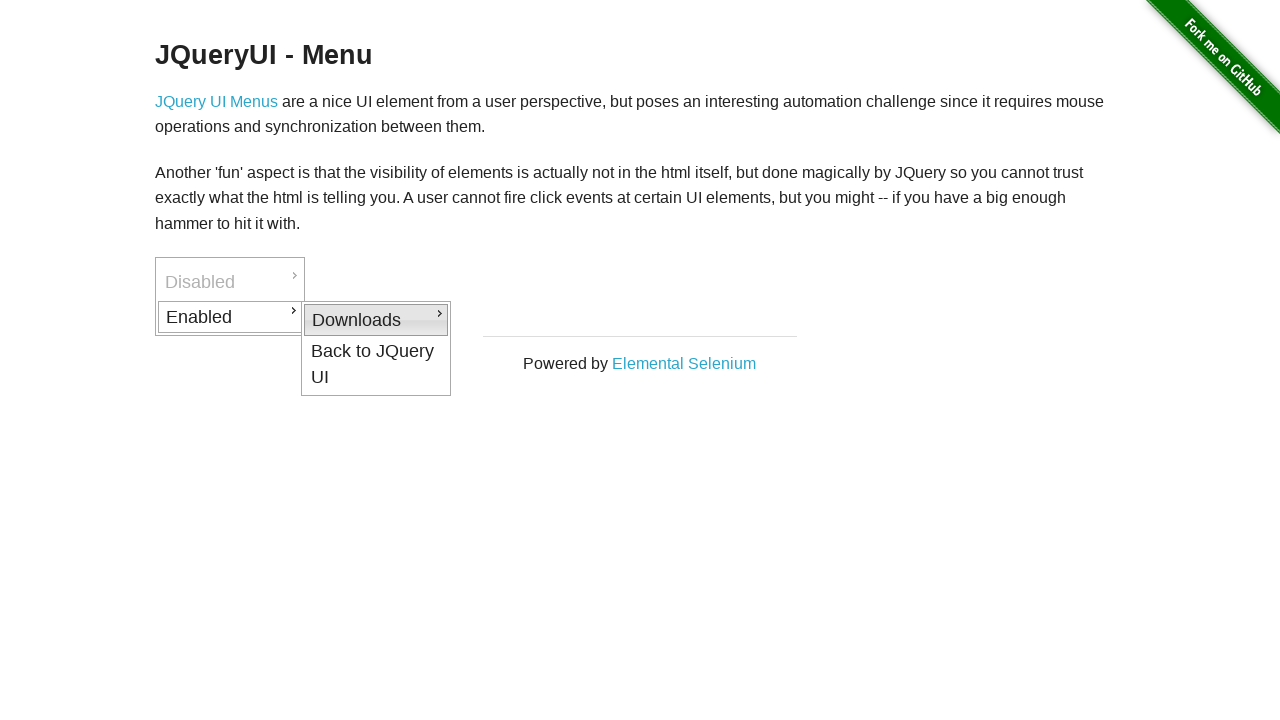

Waited for third submenu to become visible
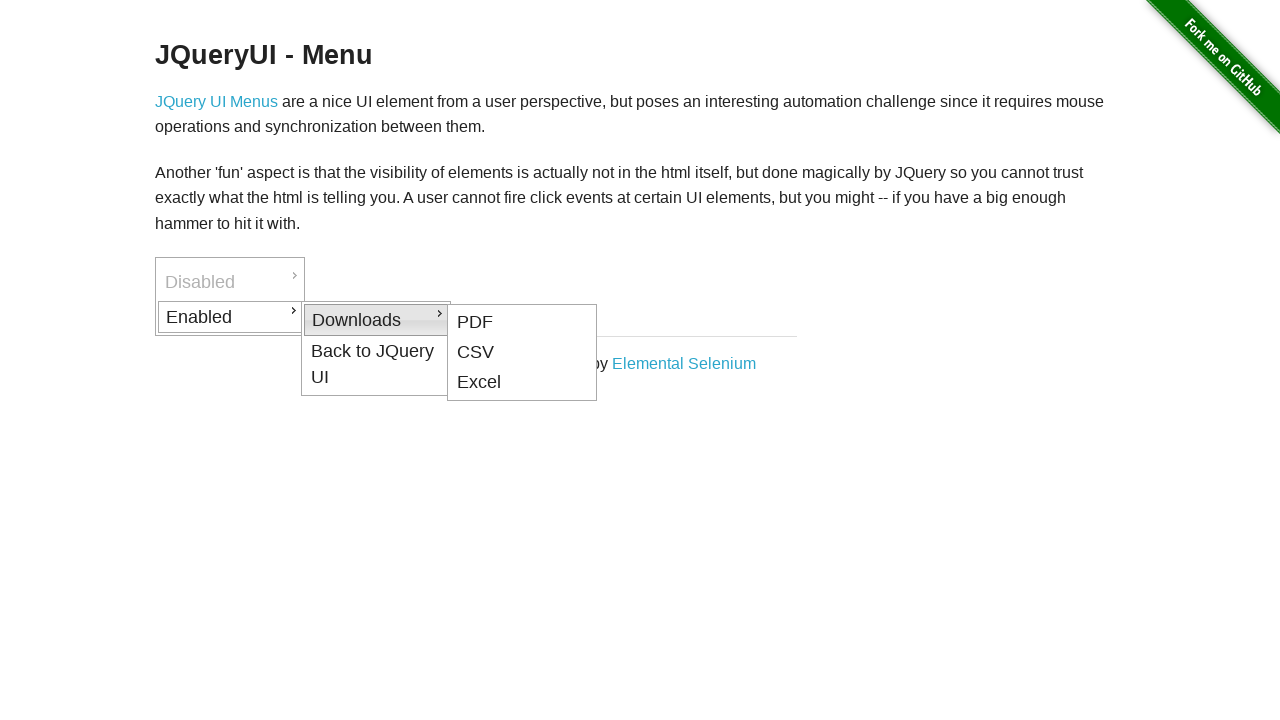

Clicked third menu item in nested submenu at (522, 322) on #ui-id-5
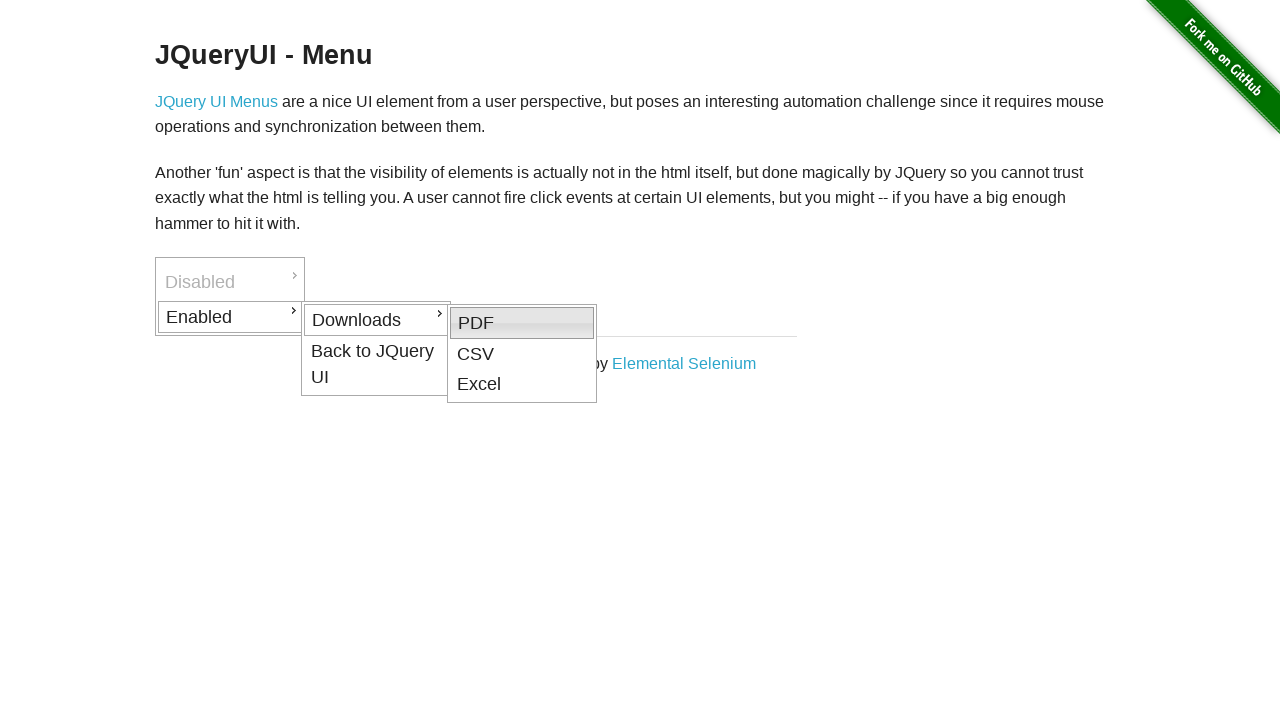

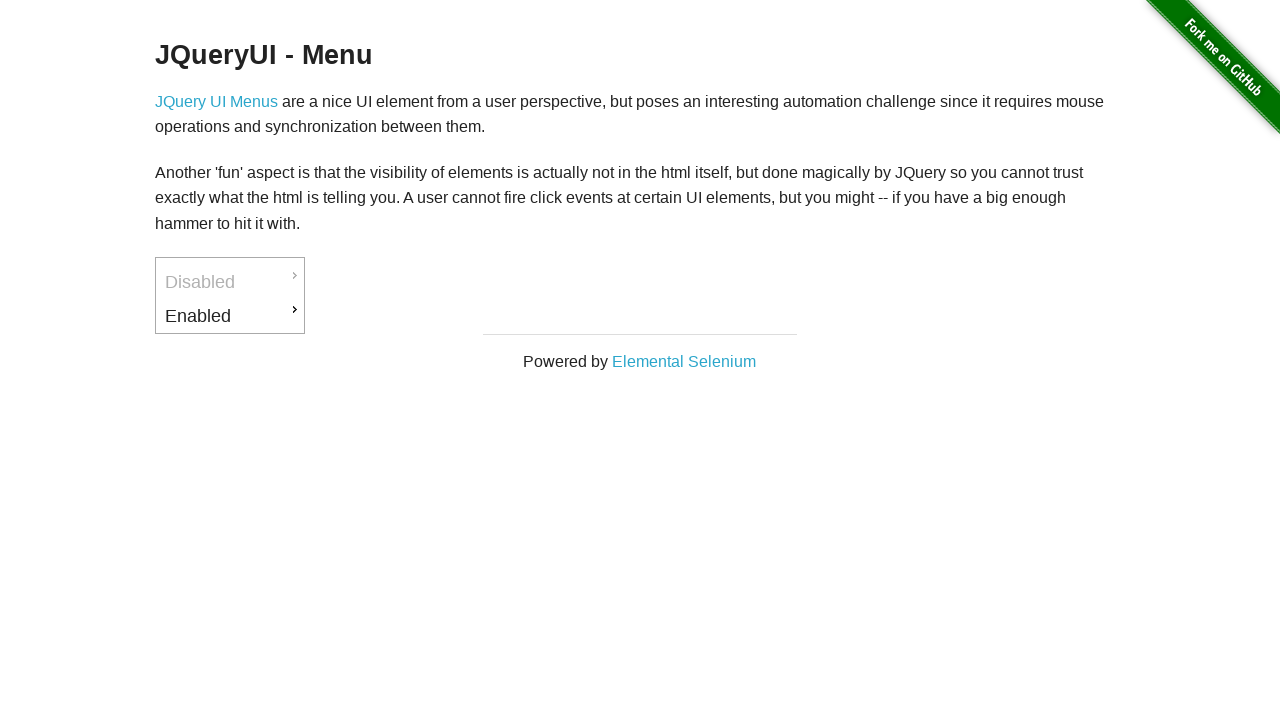